Tests filling text into an input field

Starting URL: https://bonigarcia.dev/selenium-webdriver-java/web-form.html

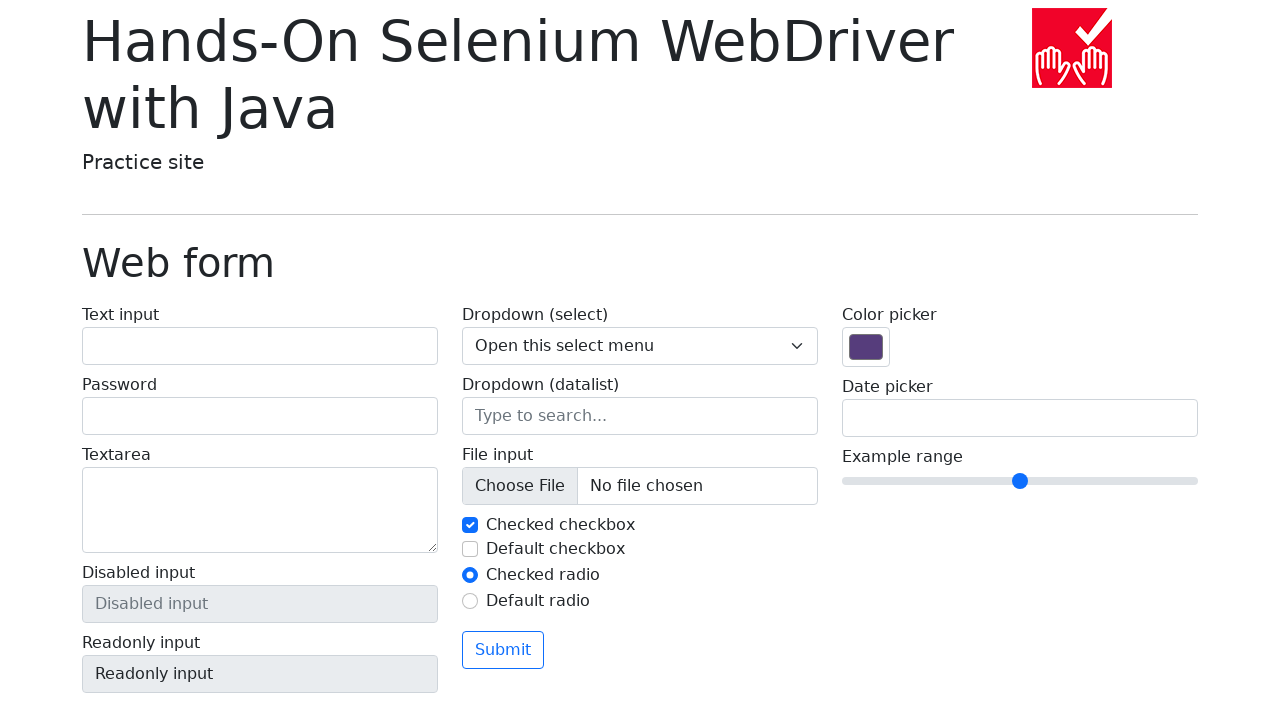

Filled text input field with 'First Input box' on #my-text-id
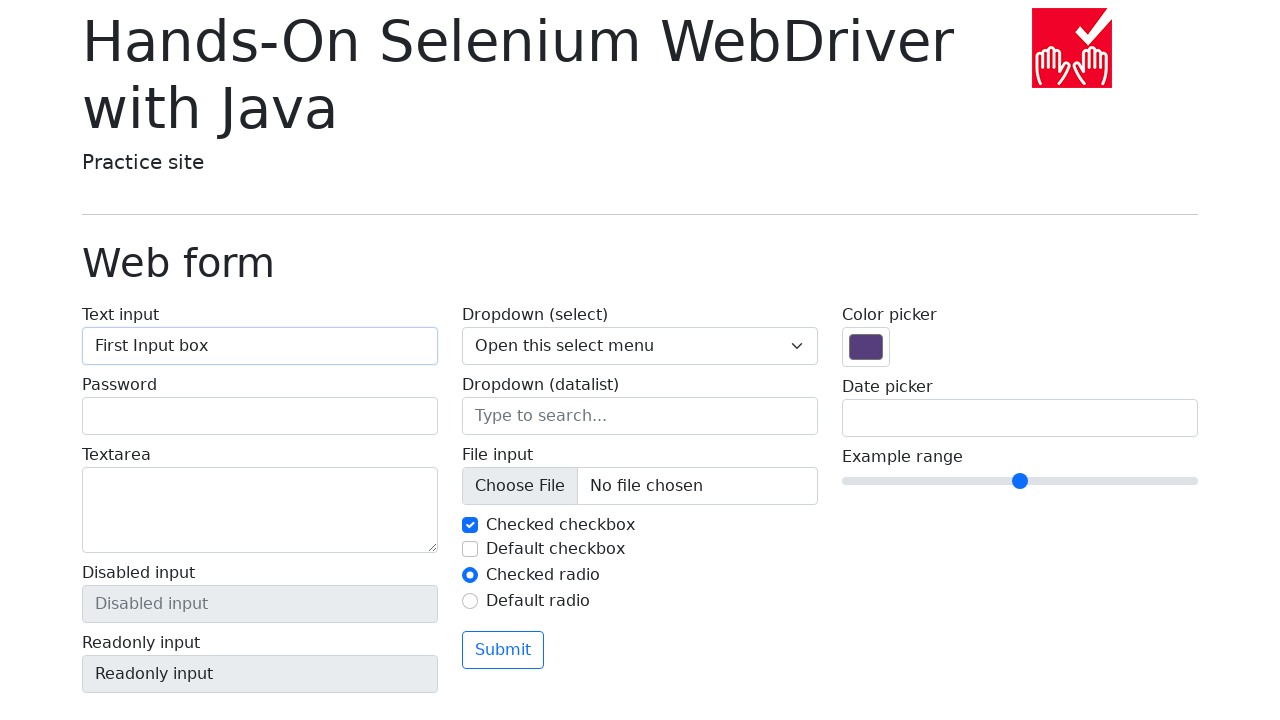

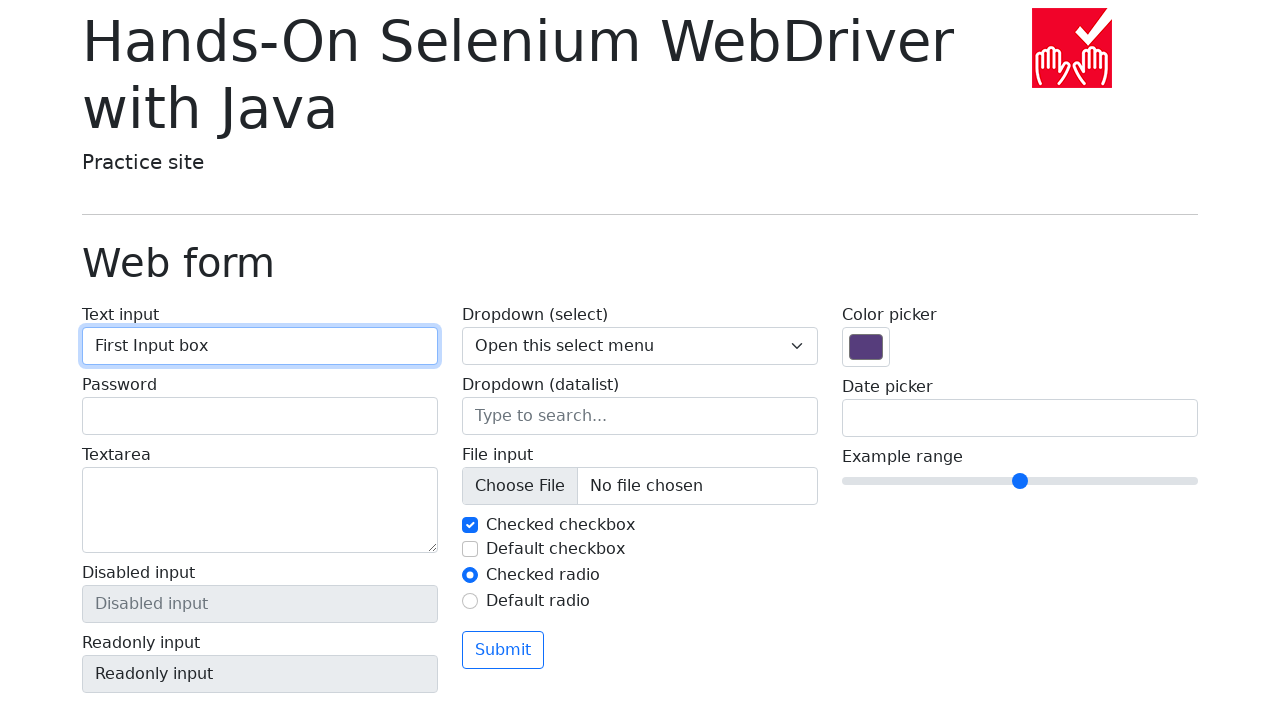